Navigates to Playwright documentation, clicks the "Get started" link, and verifies the Installation heading is visible

Starting URL: https://playwright.dev/

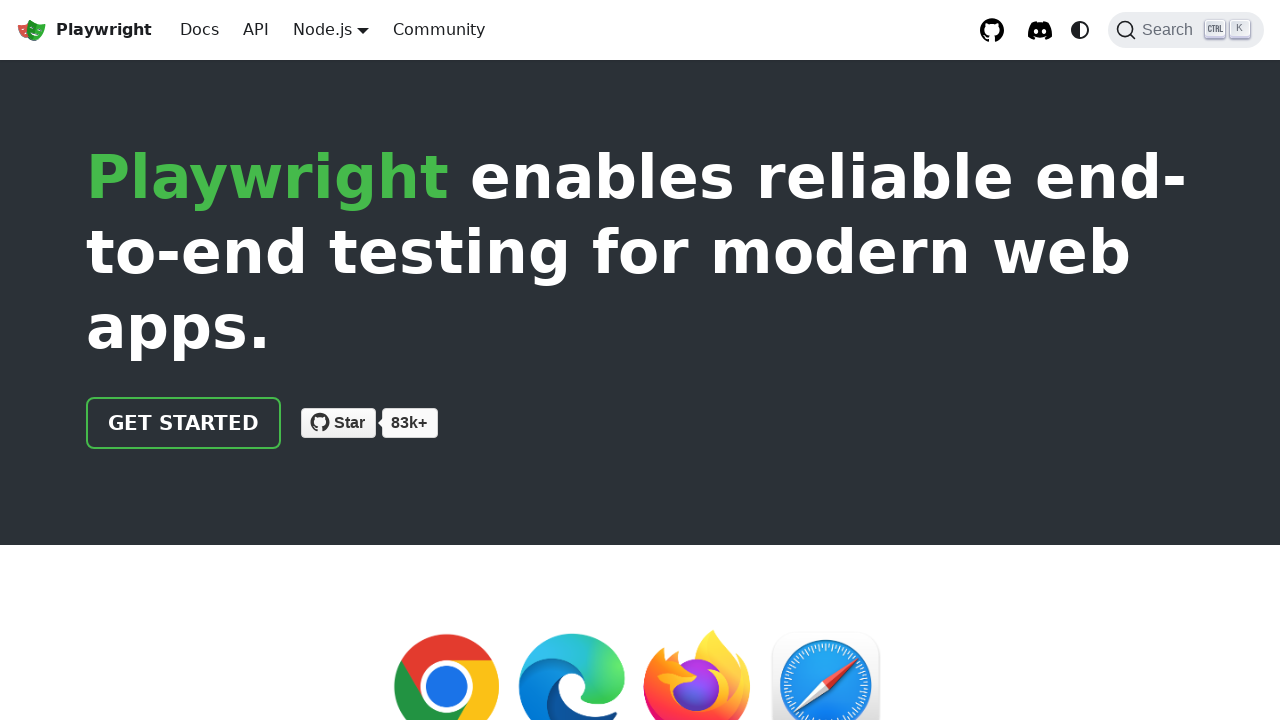

Clicked the 'Get started' link at (184, 423) on internal:role=link[name="Get started"i]
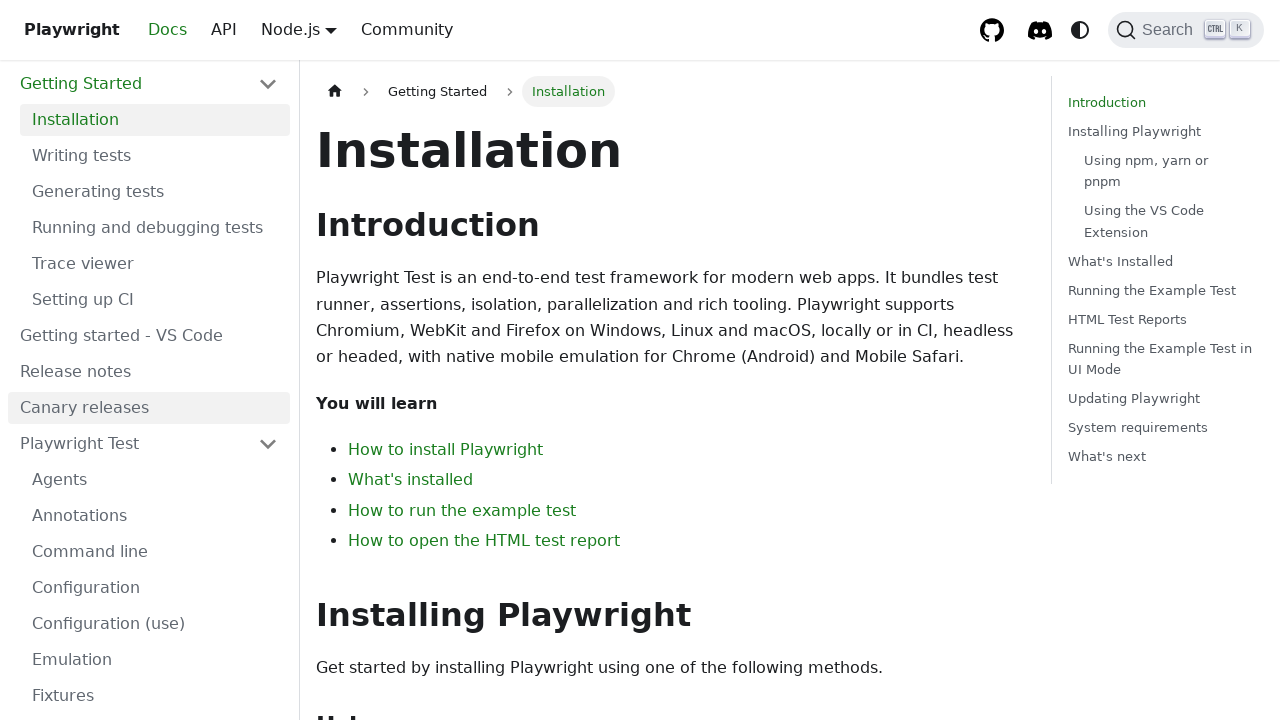

Installation heading is visible
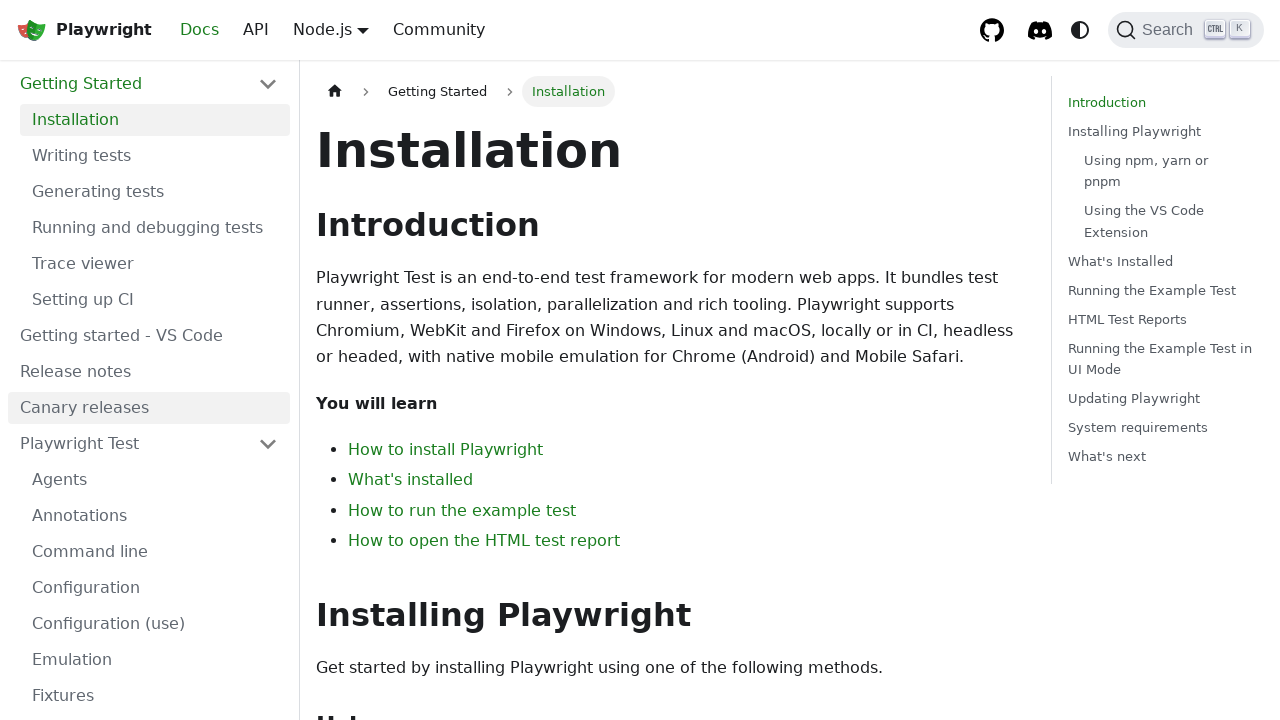

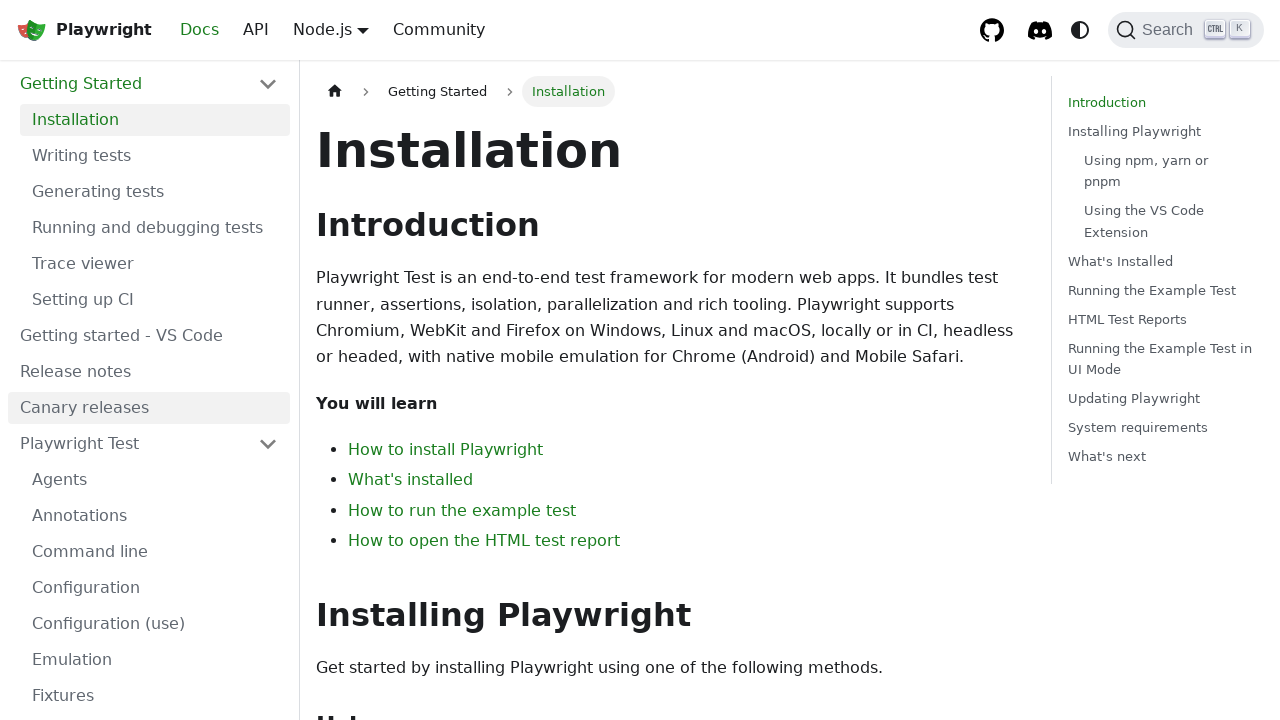